Navigates to YouTube homepage and verifies that the page title does not contain "Video"

Starting URL: https://www.youtube.com/

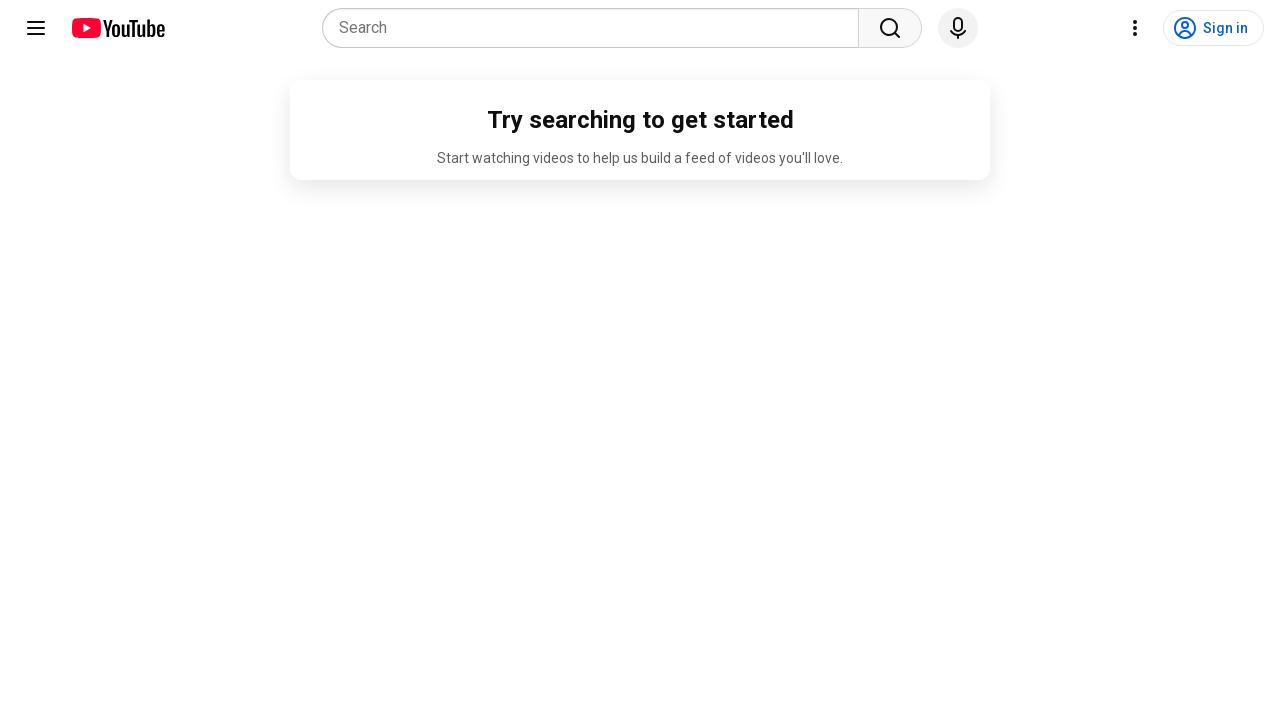

Navigated to YouTube homepage
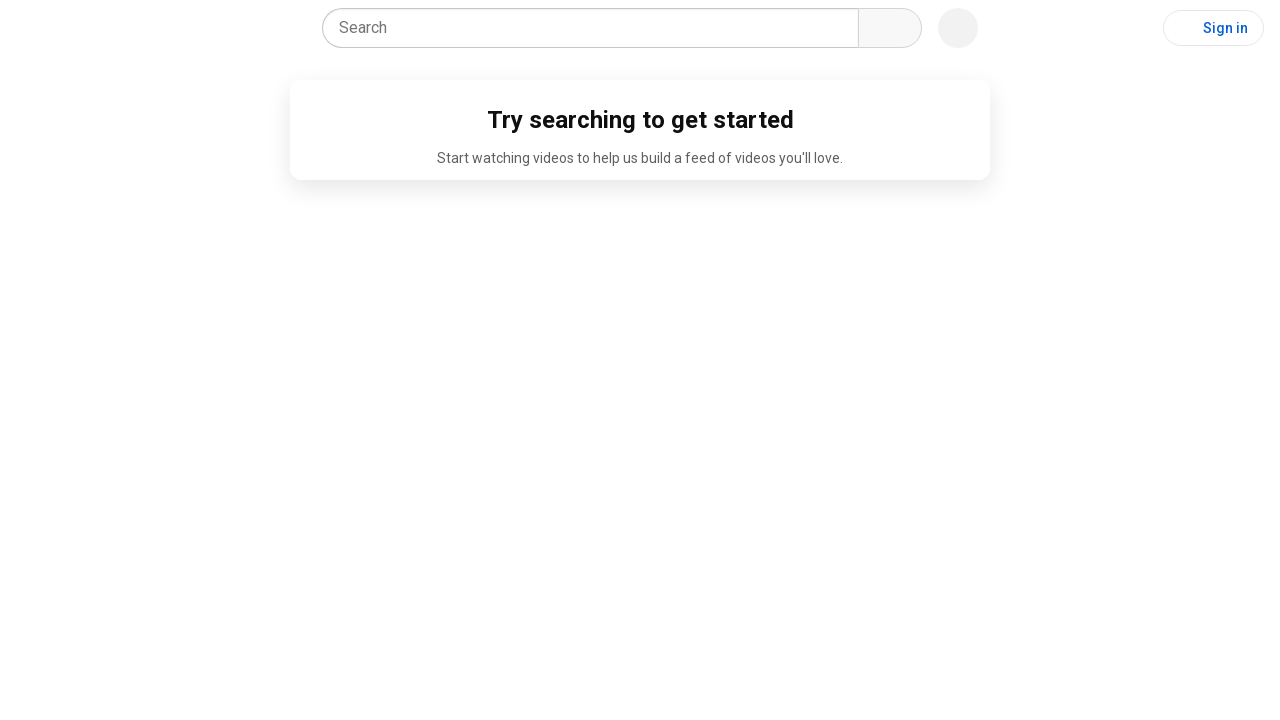

Verified that page title does not contain 'Video'
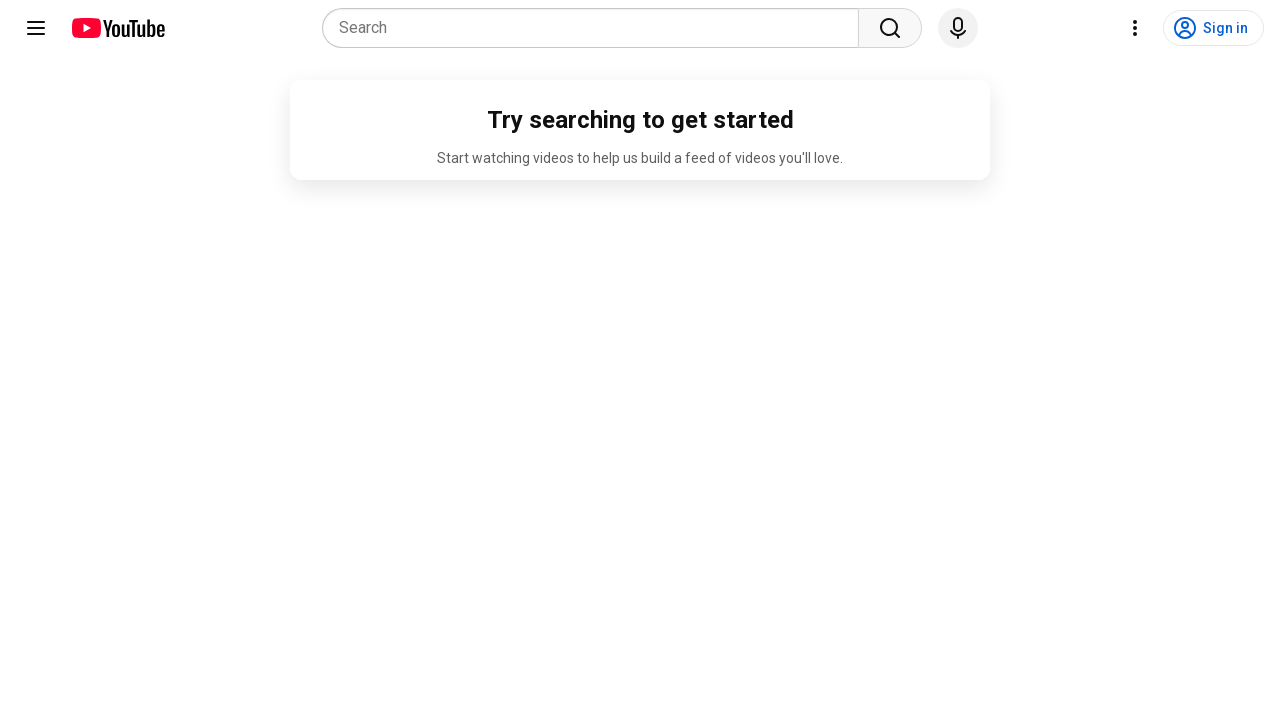

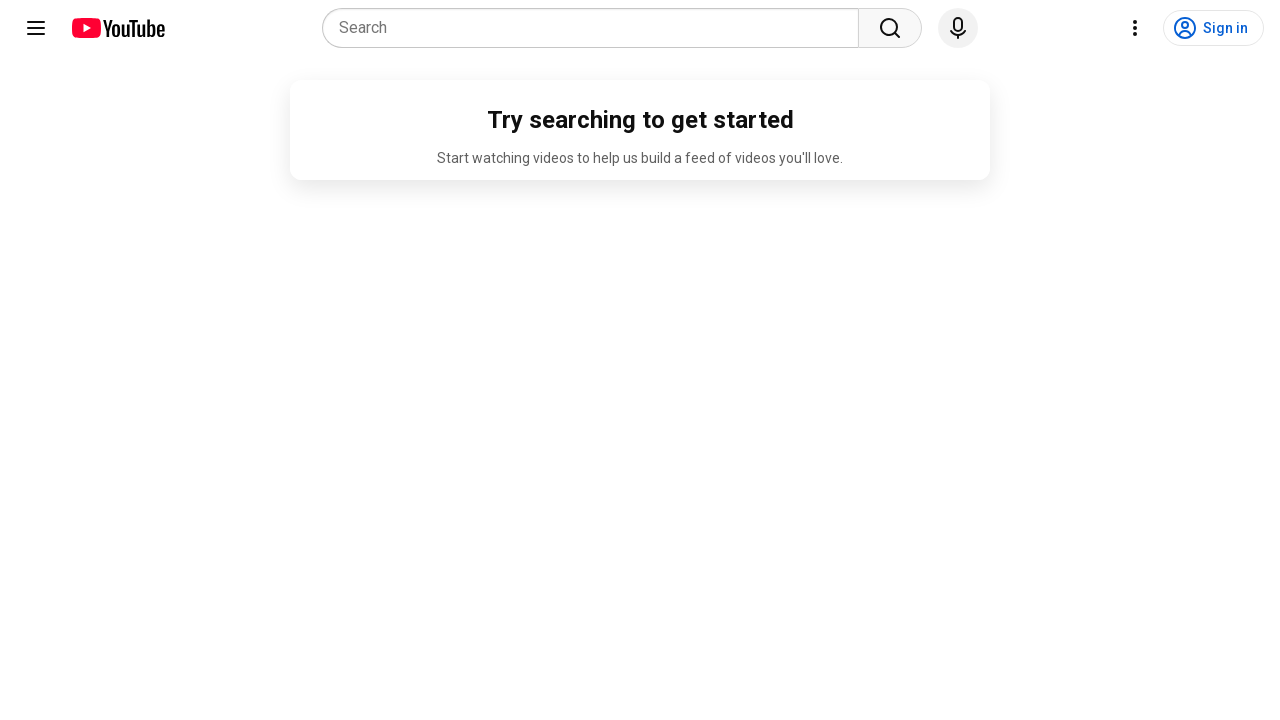